Tests infinite scroll functionality by scrolling down the page repeatedly until the page height reaches at least 1000 pixels, verifying that new content loads dynamically.

Starting URL: https://the-internet.herokuapp.com/infinite_scroll

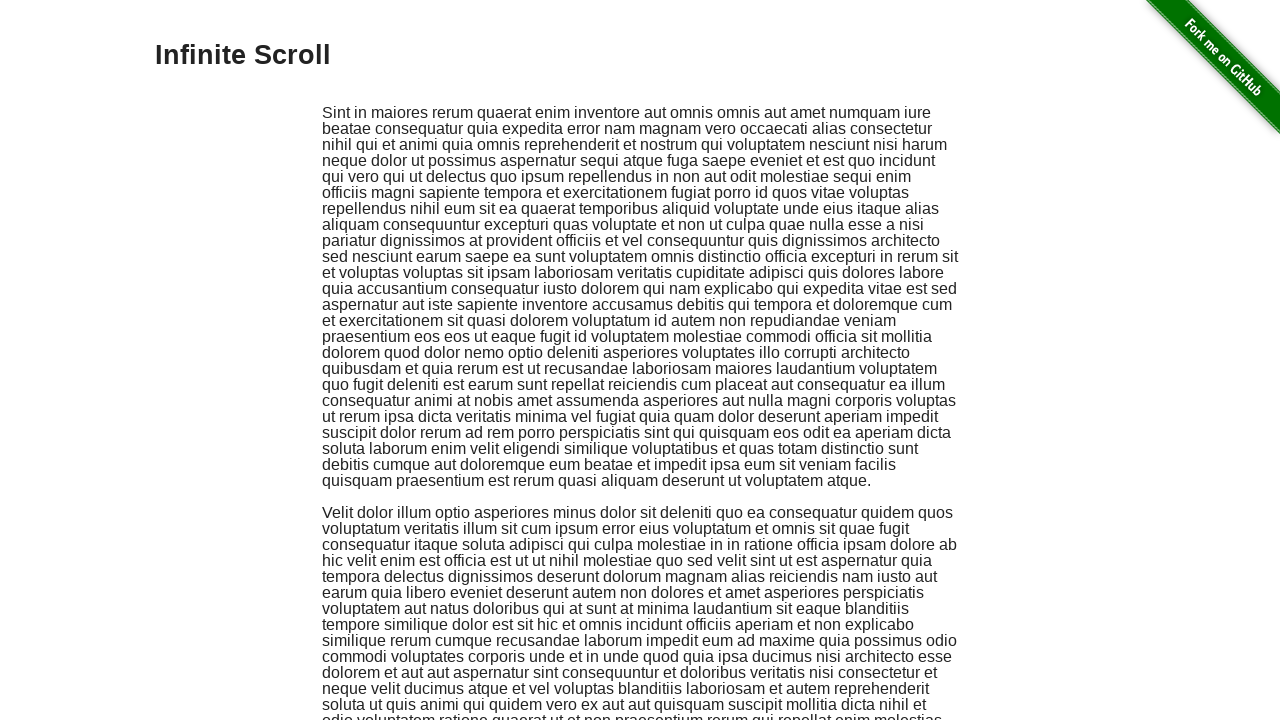

Scrollable content element is visible
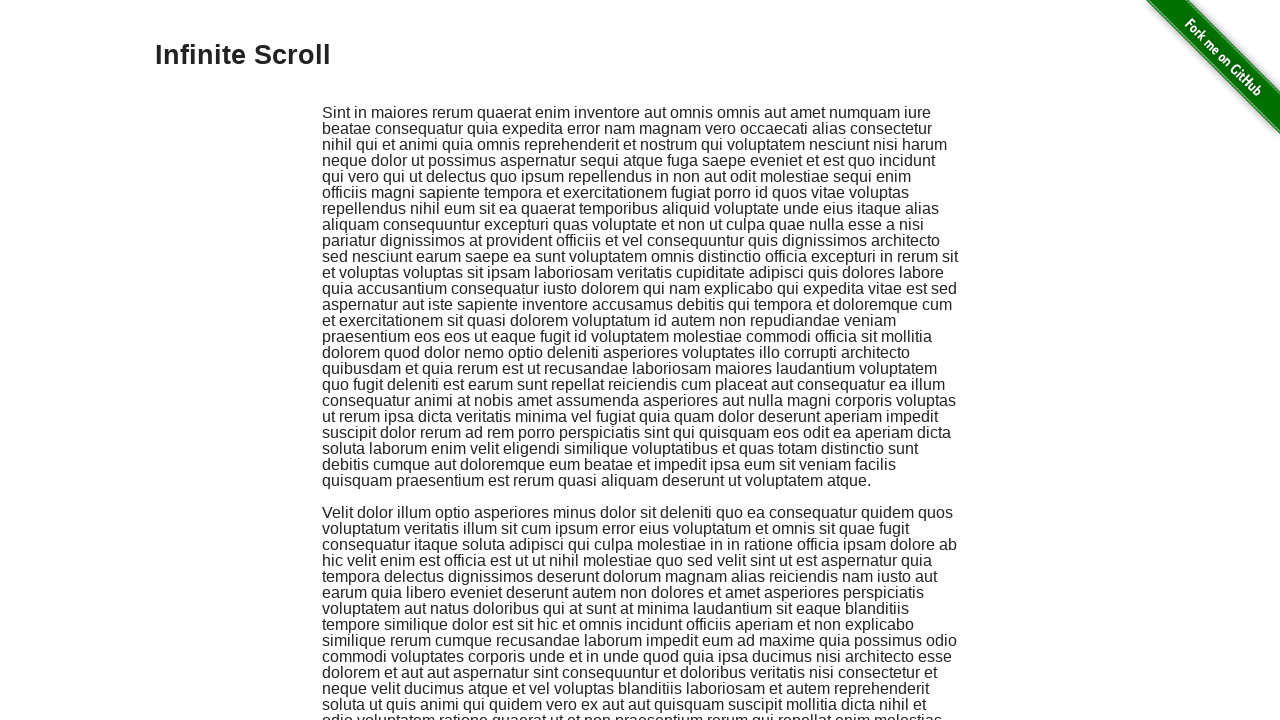

Retrieved initial page height: 929 pixels
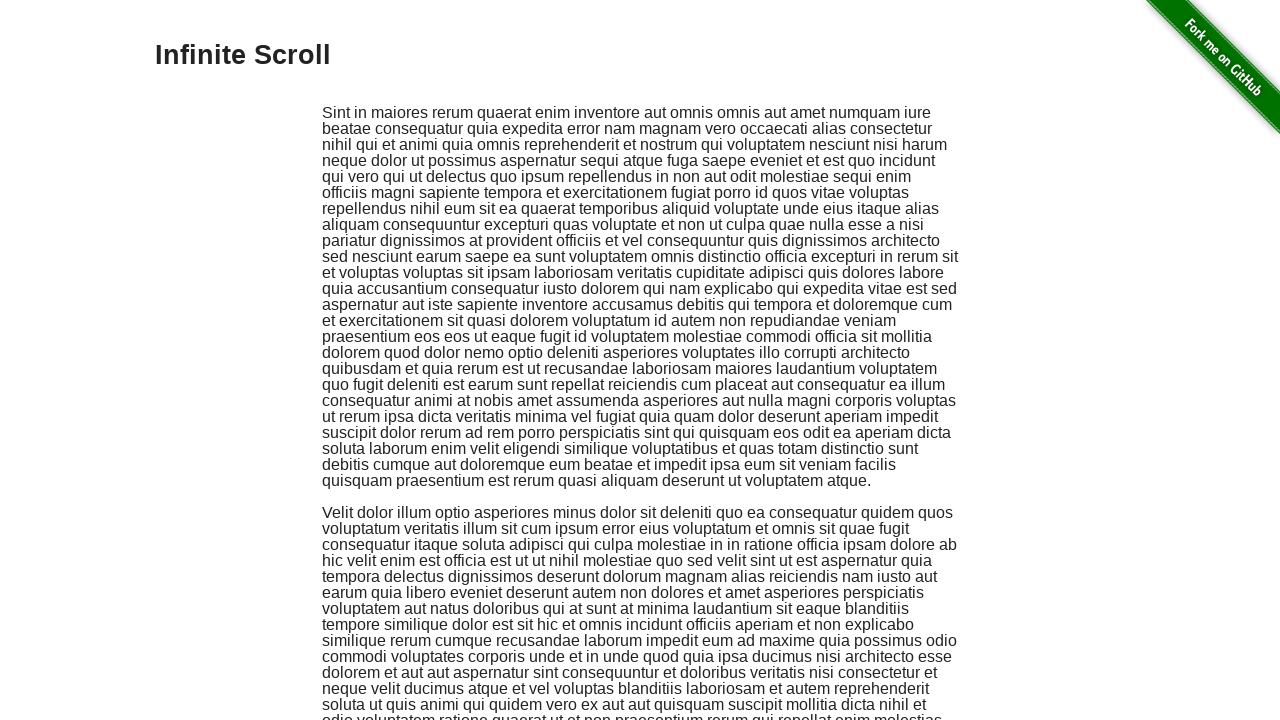

Scrolled to bottom of page
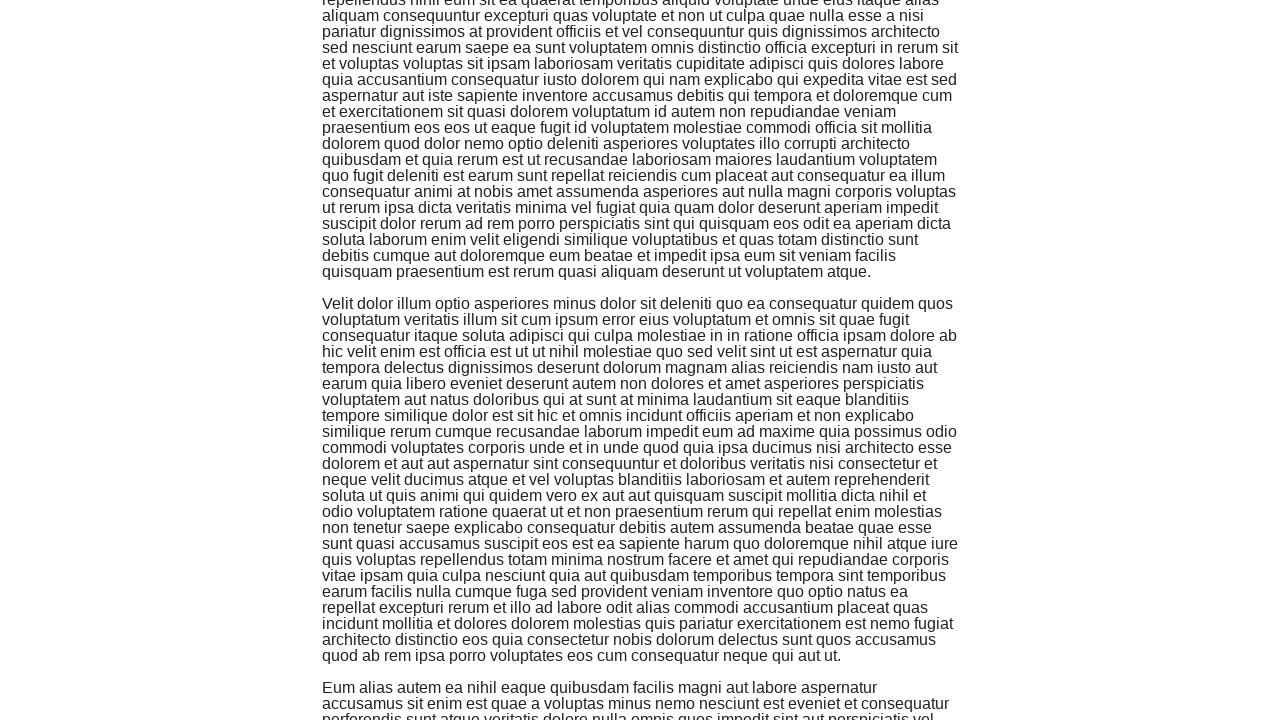

Waited 3000ms for new content to load
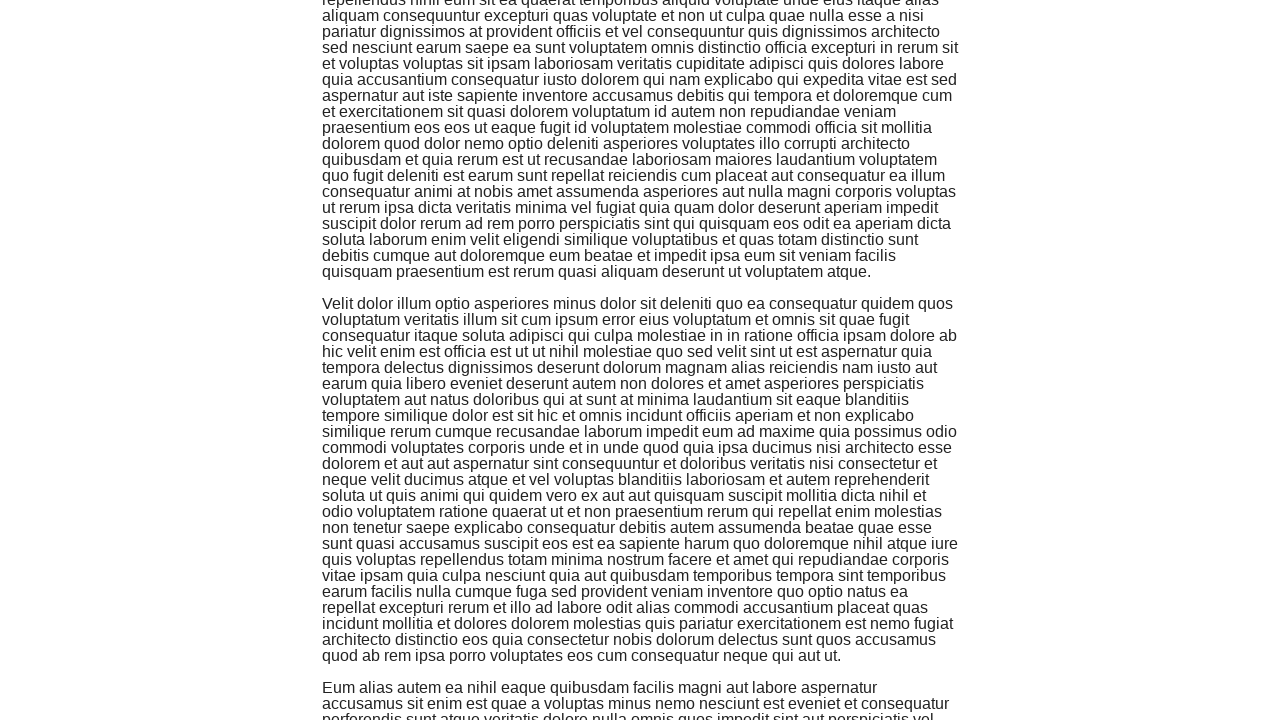

Checked page height: 1345 pixels
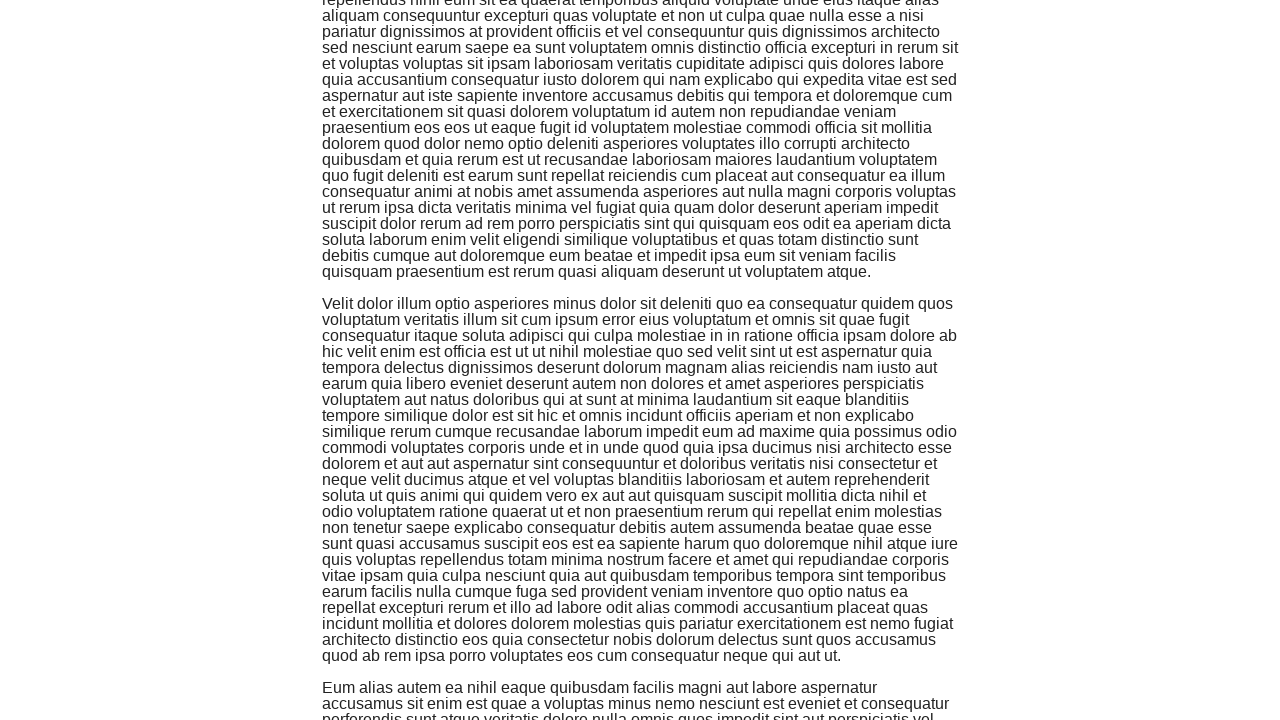

Infinite scroll completed with final height: 1345 pixels
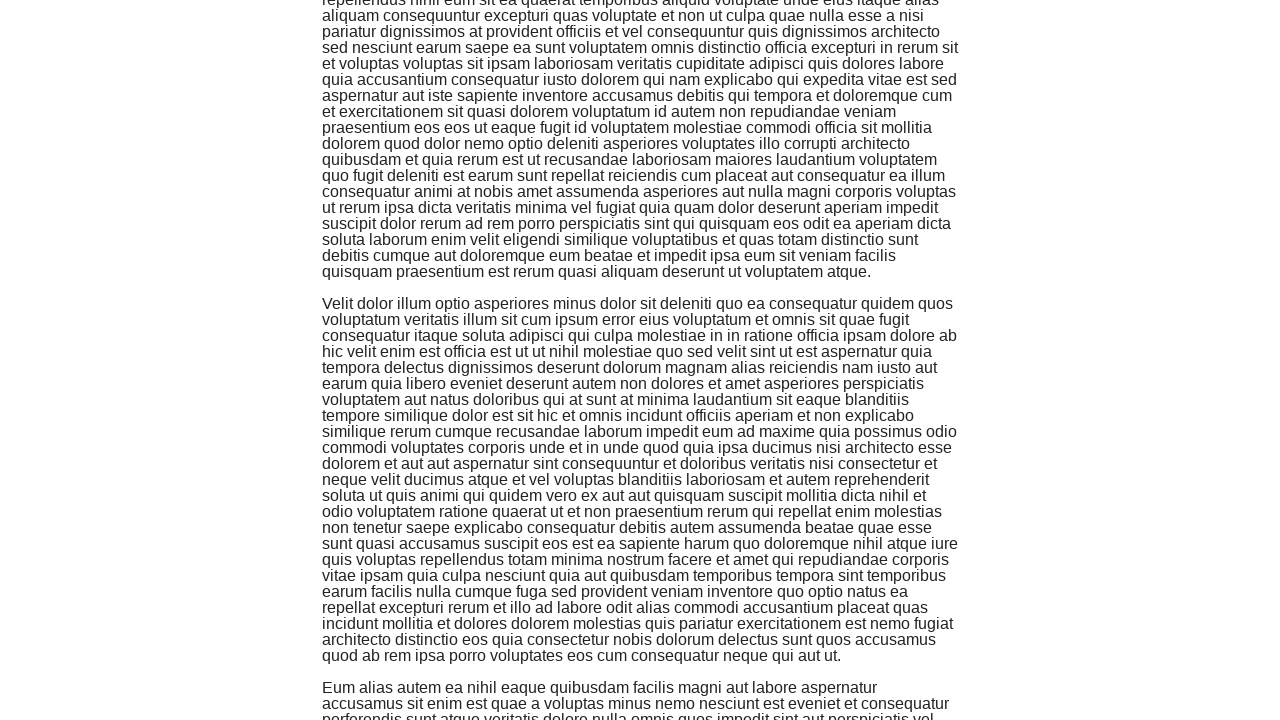

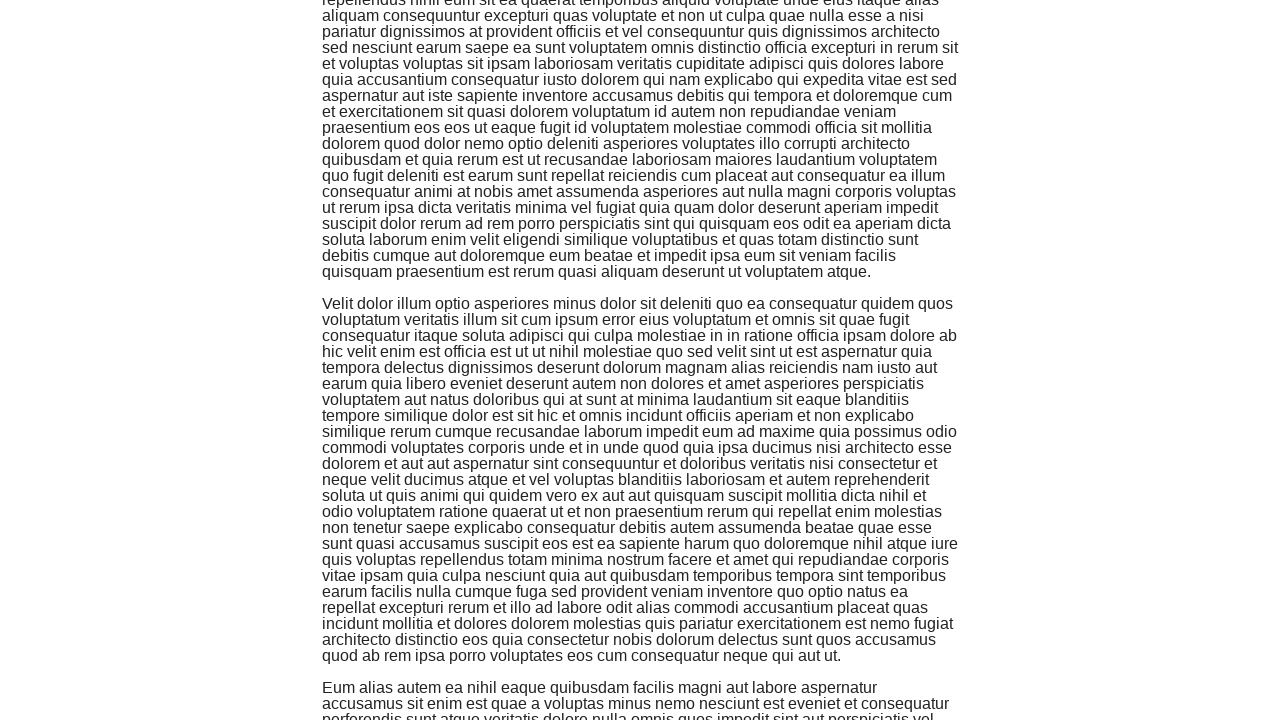